Tests navigation to the Applitools demo application and clicks the login button to verify the login flow works on the demo site

Starting URL: https://demo.applitools.com

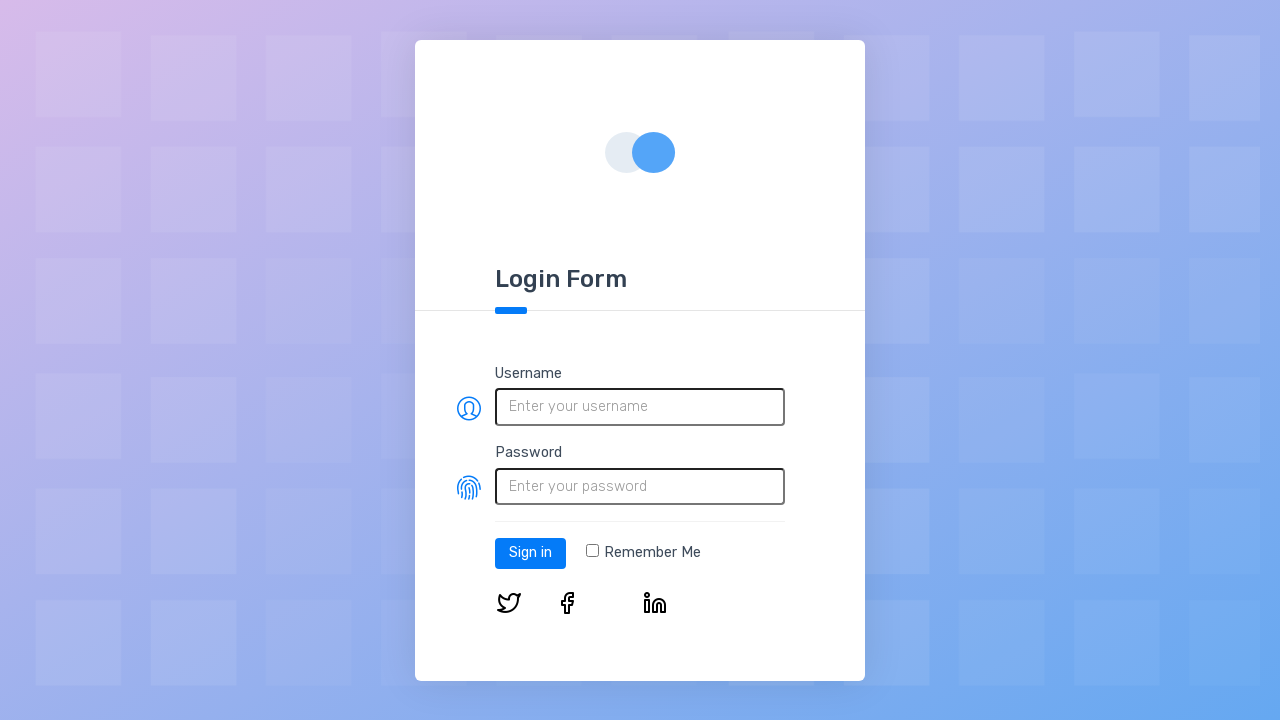

Login button element loaded on the page
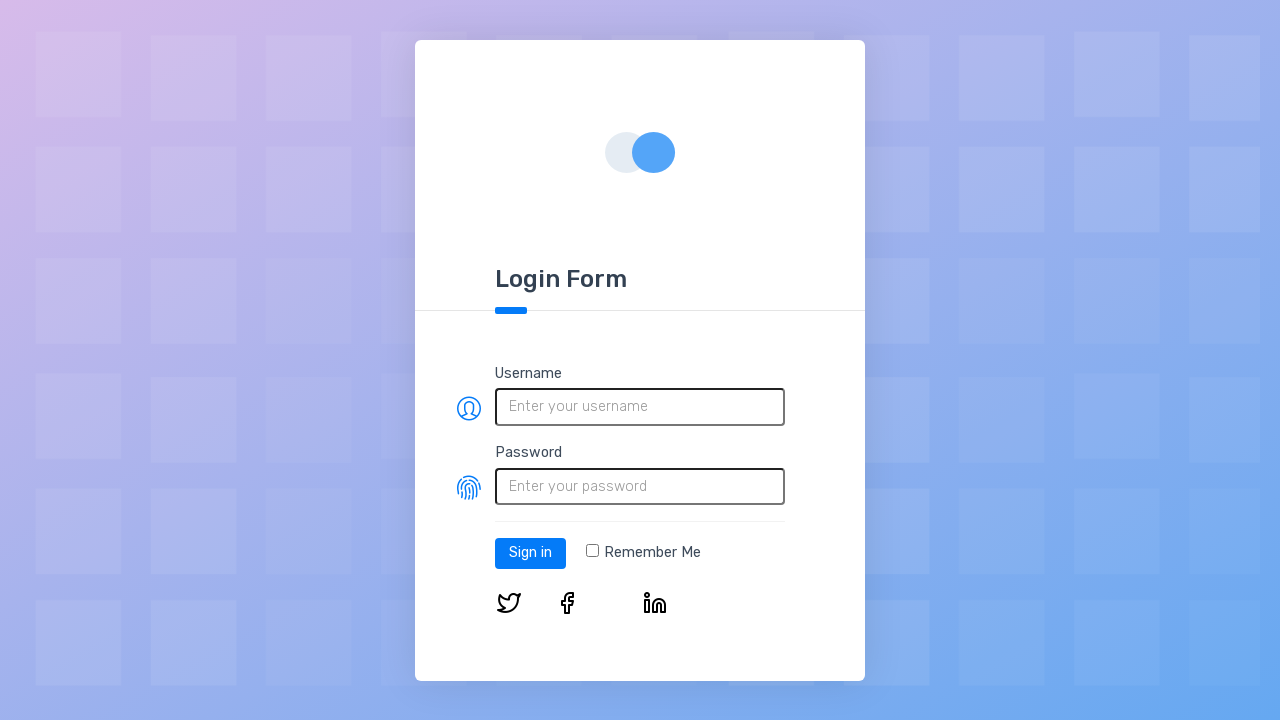

Clicked the login button at (530, 553) on #log-in
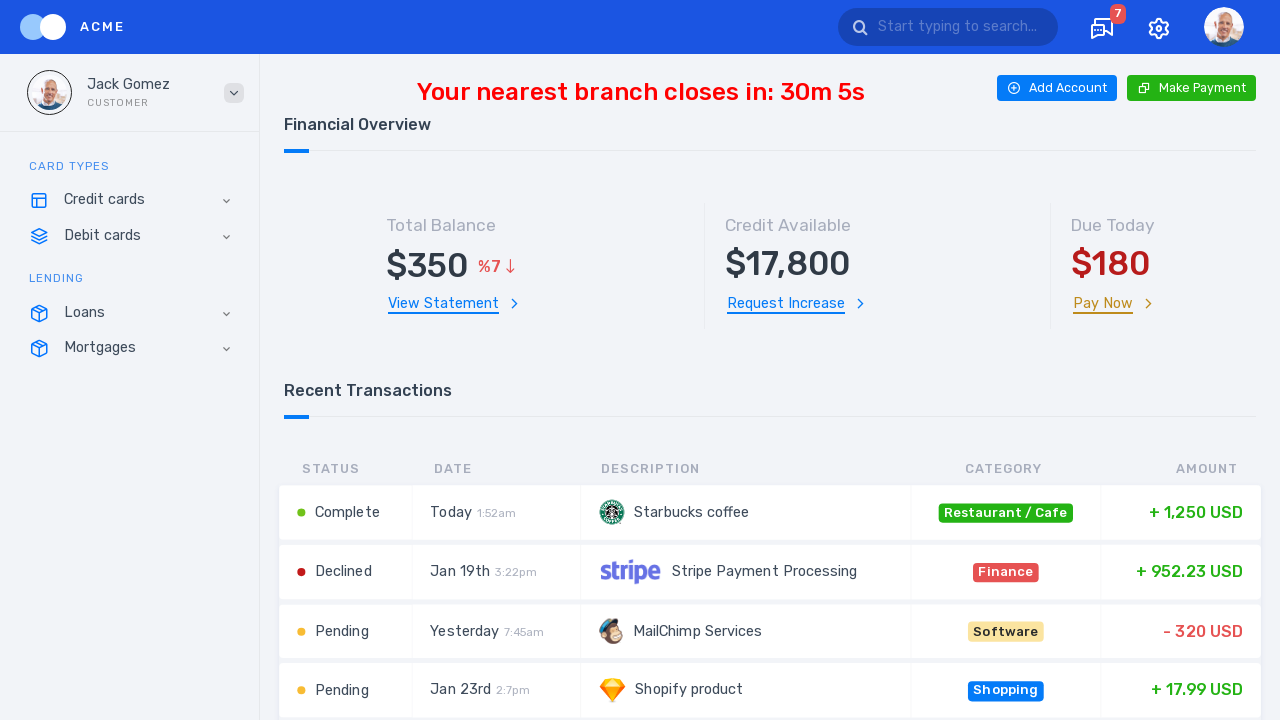

App page loaded after login (network idle)
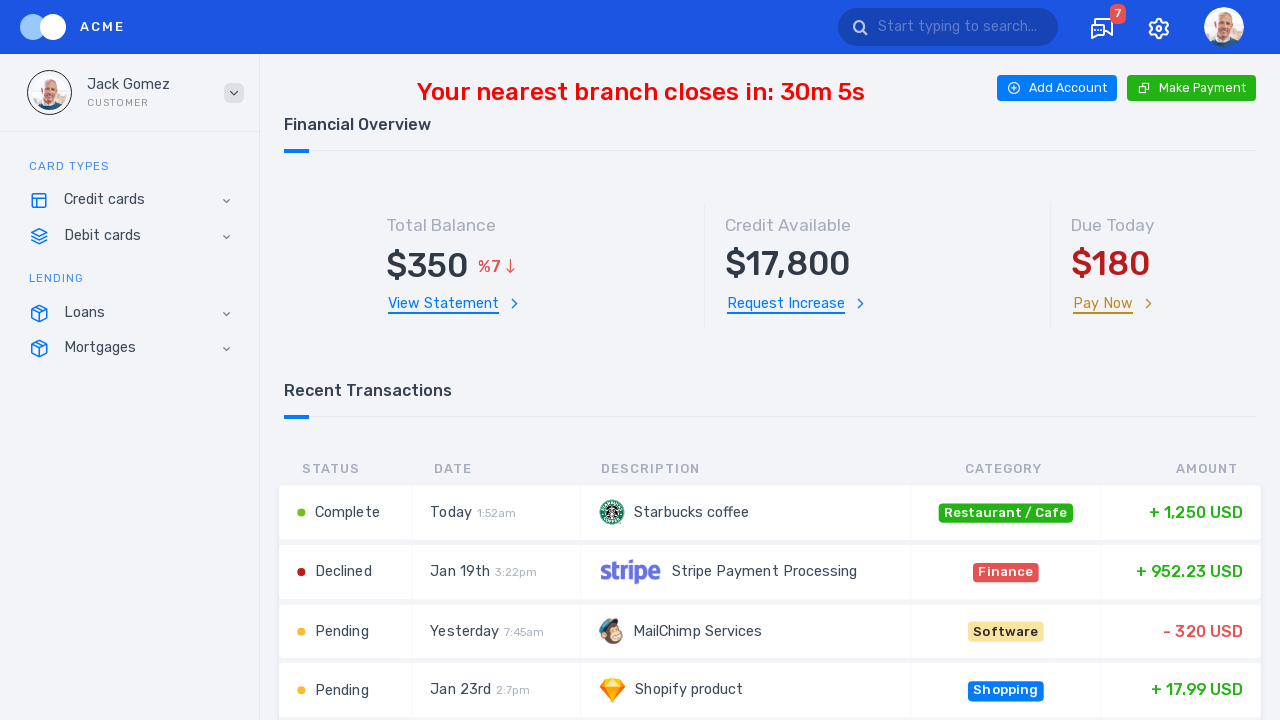

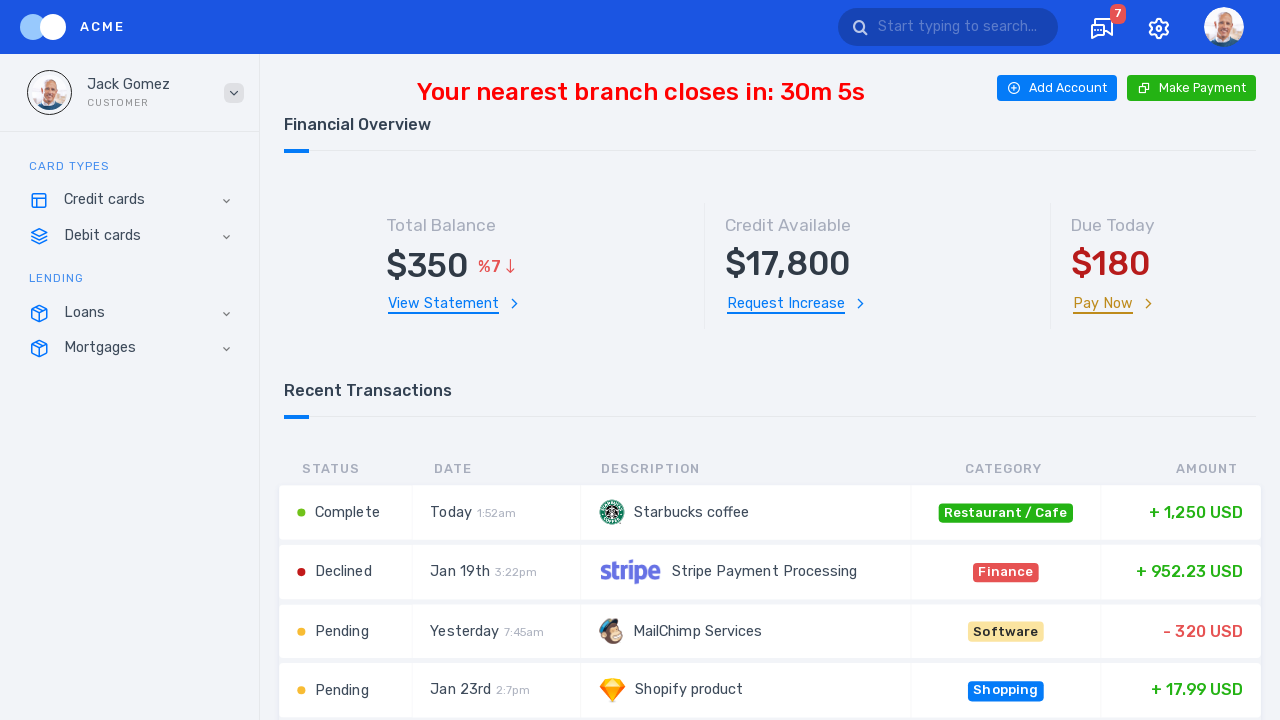